Tests hover functionality by hovering over an avatar image and verifying that the caption/additional user information becomes visible after the hover action.

Starting URL: http://the-internet.herokuapp.com/hovers

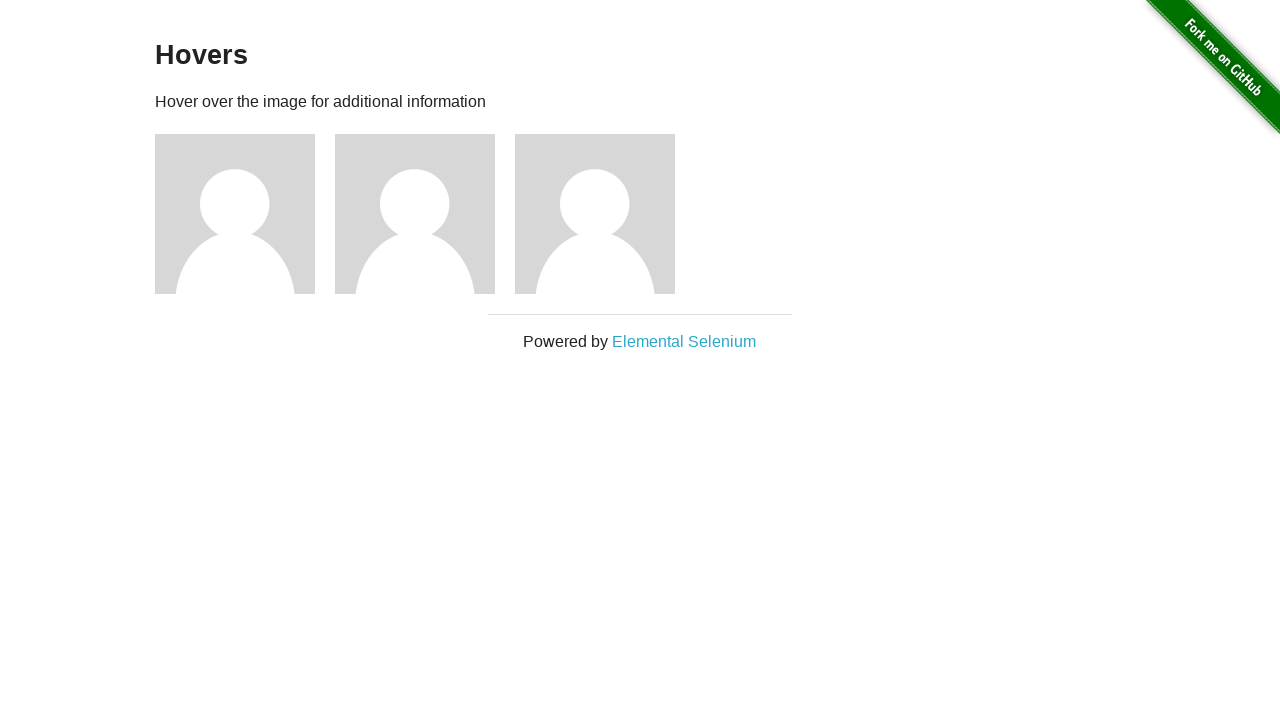

Navigated to hovers page
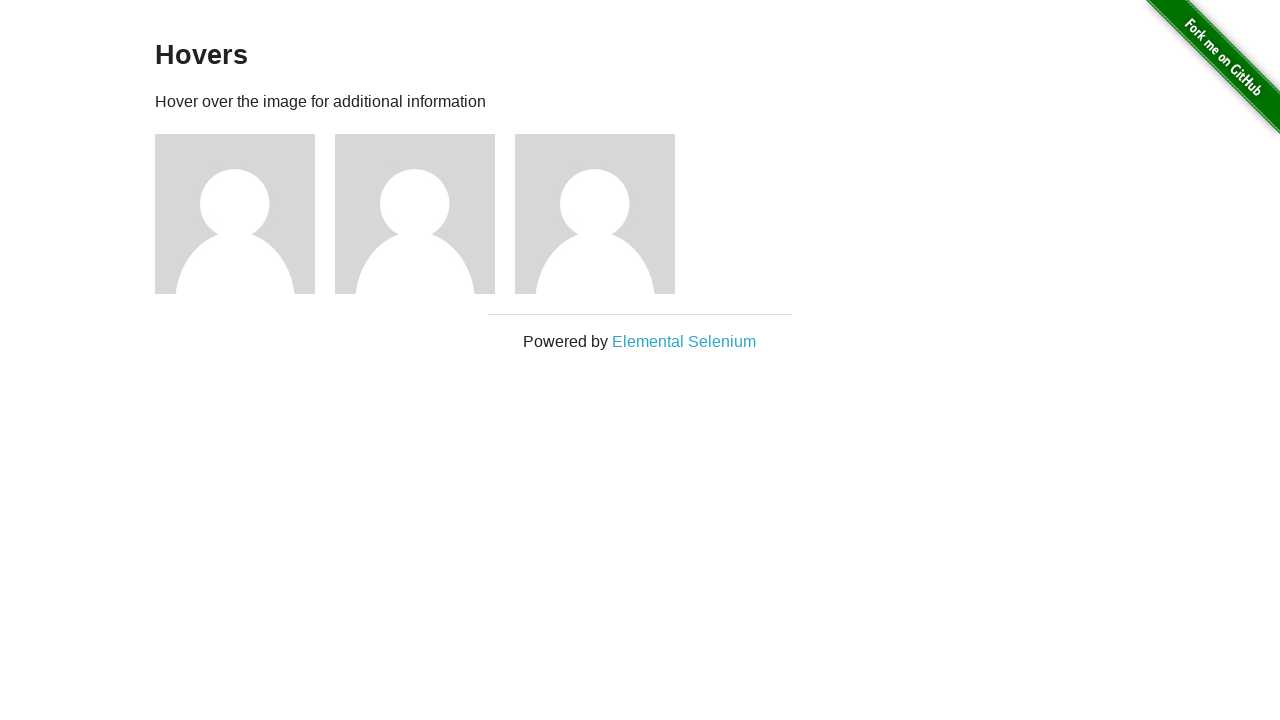

Located first avatar figure element
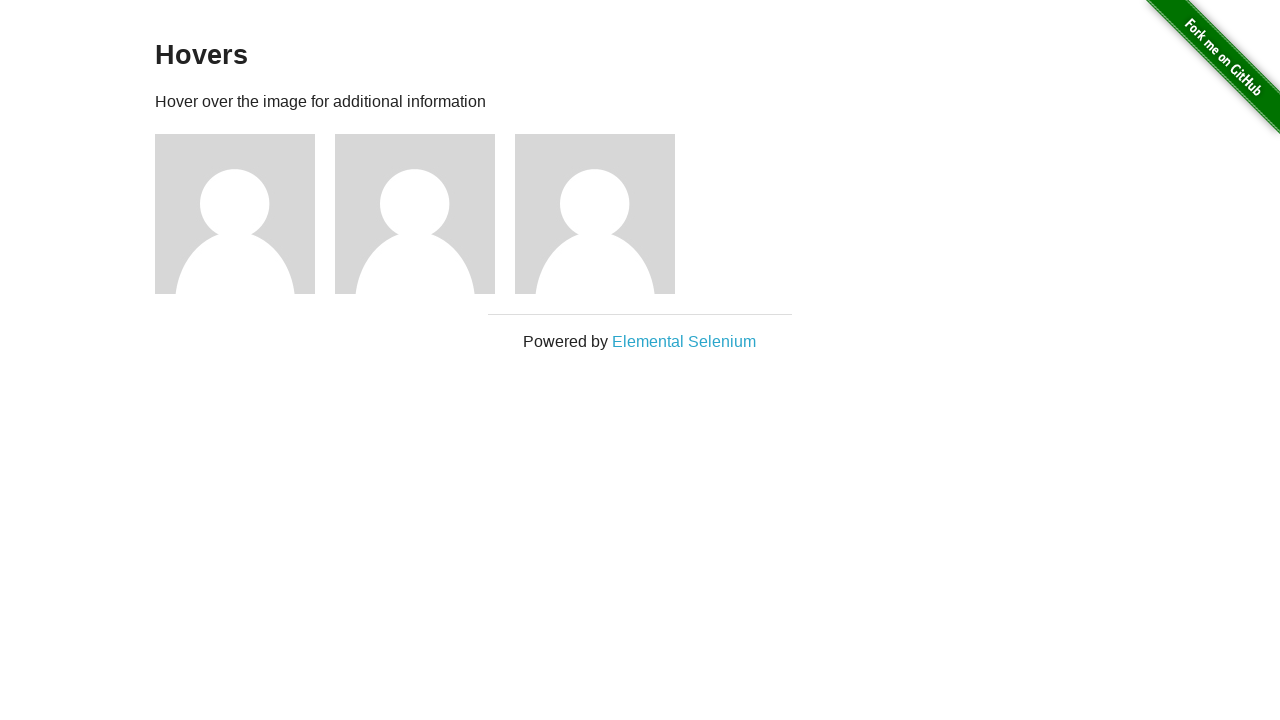

Hovered over avatar image to trigger hover effect at (245, 214) on .figure >> nth=0
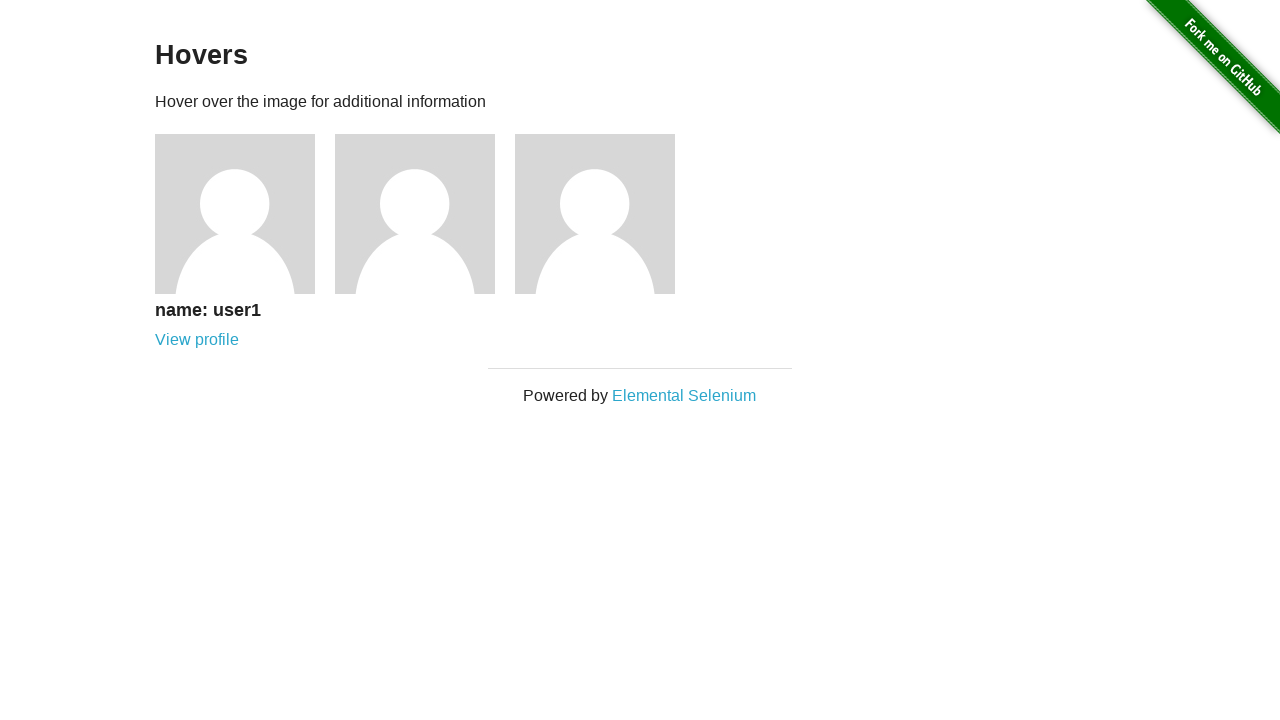

Located caption element within the hovered avatar
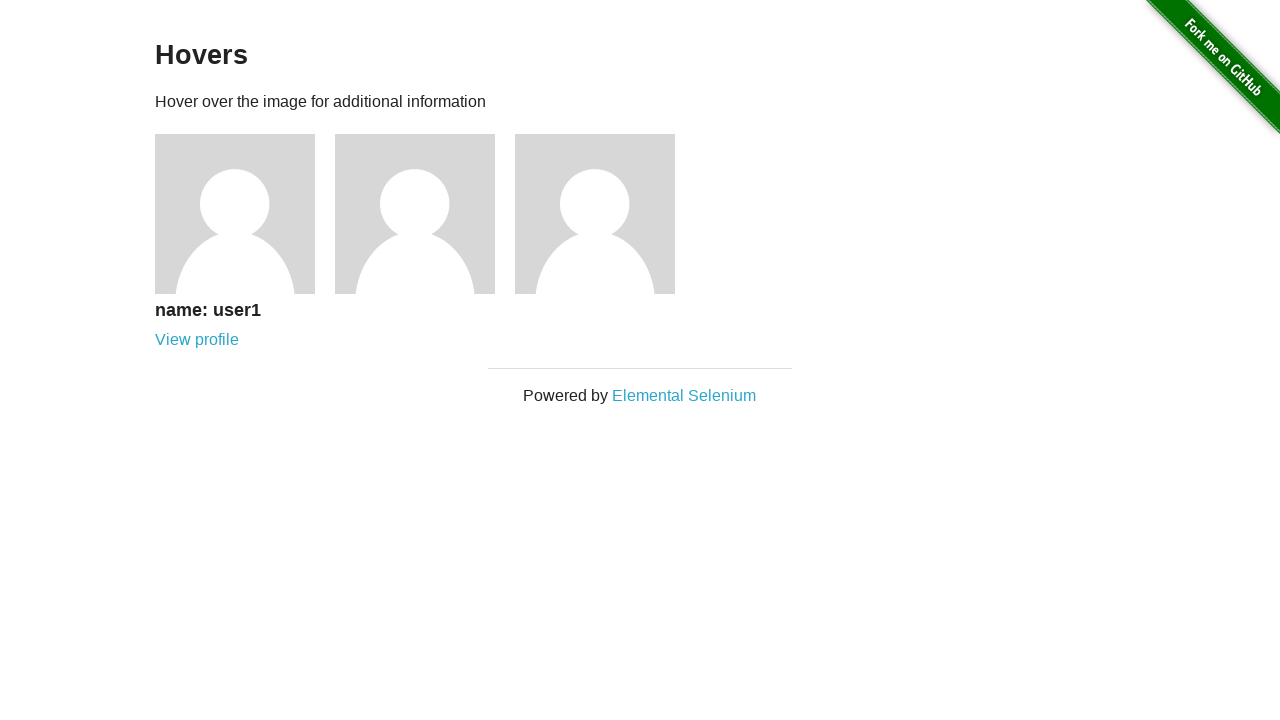

Verified that caption/additional user information is now visible after hover
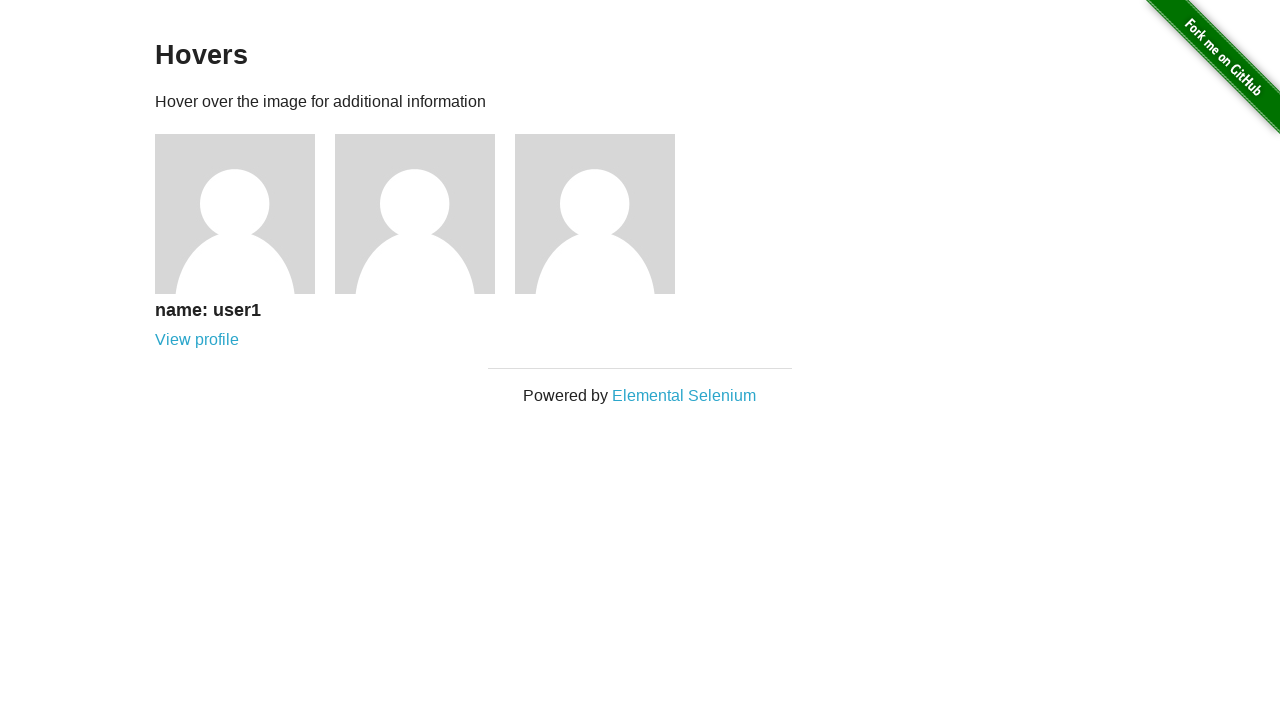

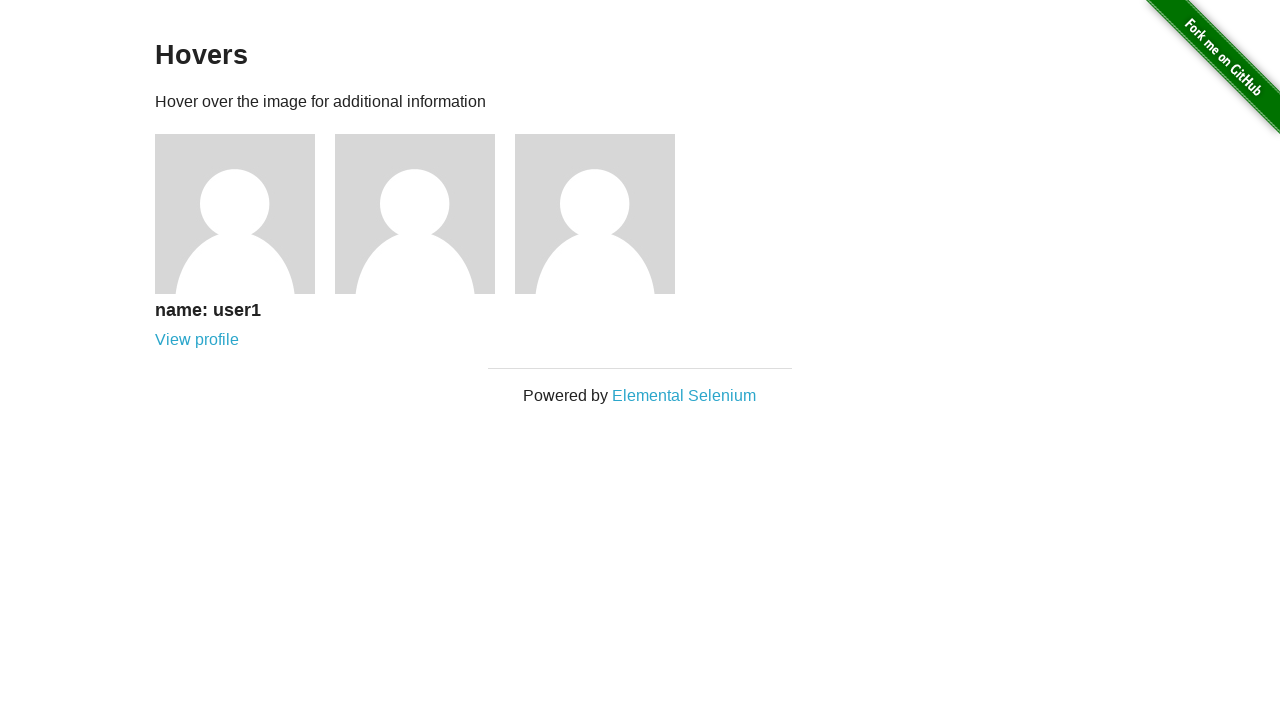